Reads two numbers from the page, adds them together, and enters the sum

Starting URL: https://obstaclecourse.tricentis.com/Obstacles/78264

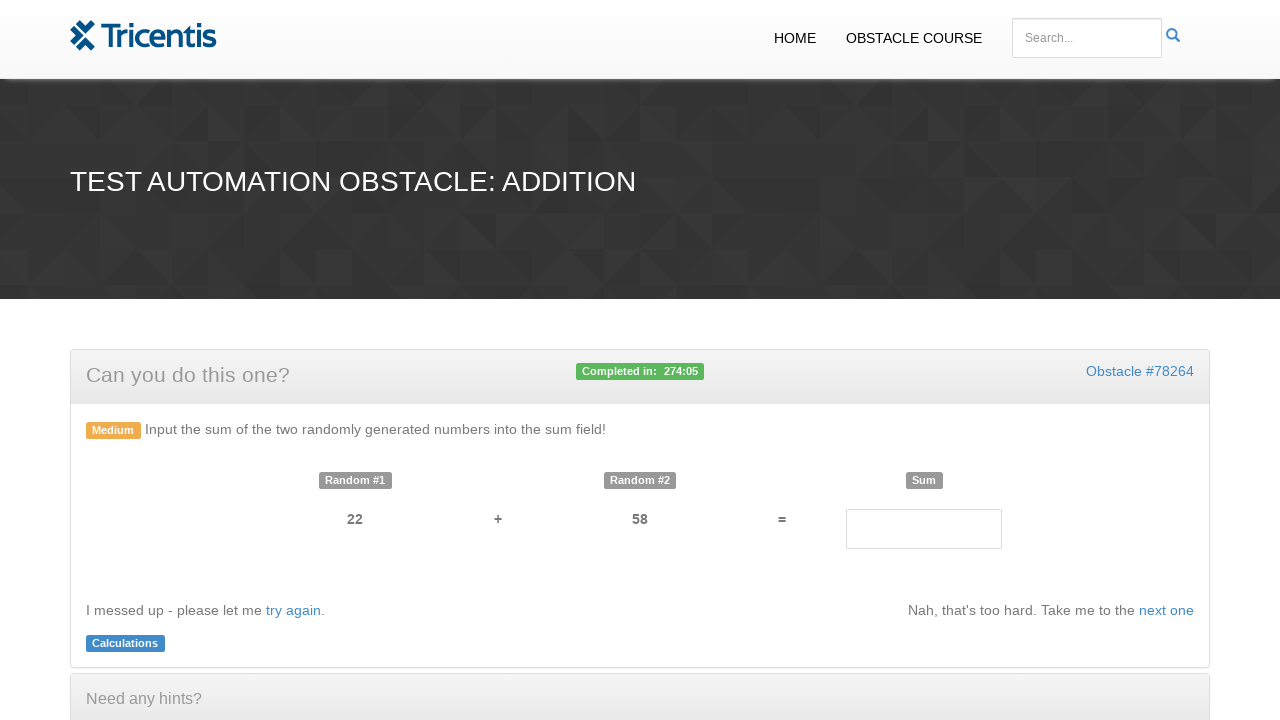

Navigated to addition obstacle course page
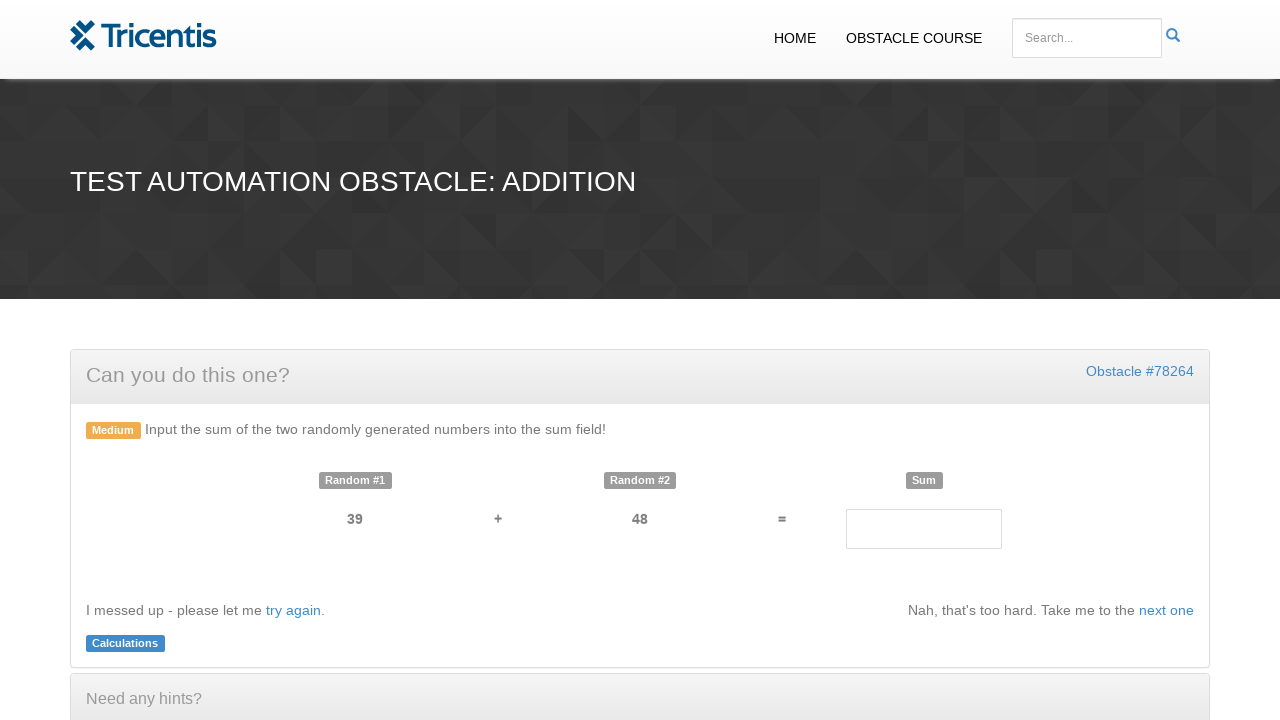

Read first number from page
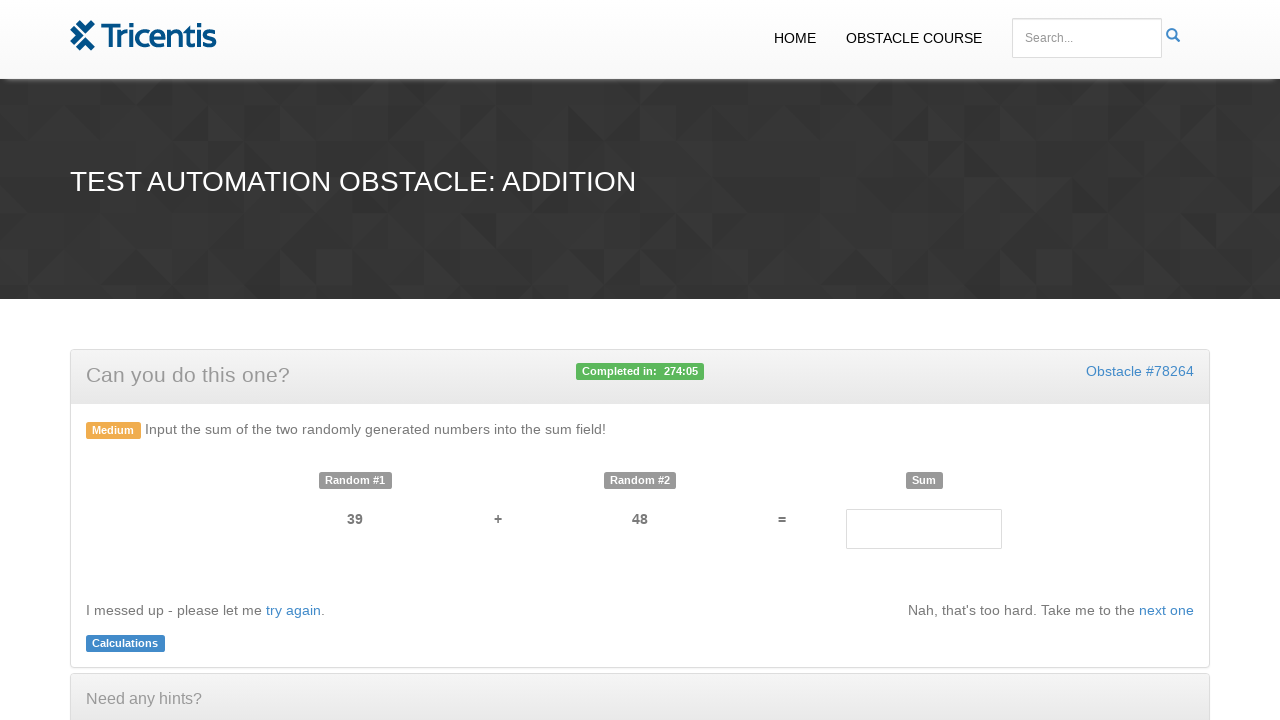

Read second number from page
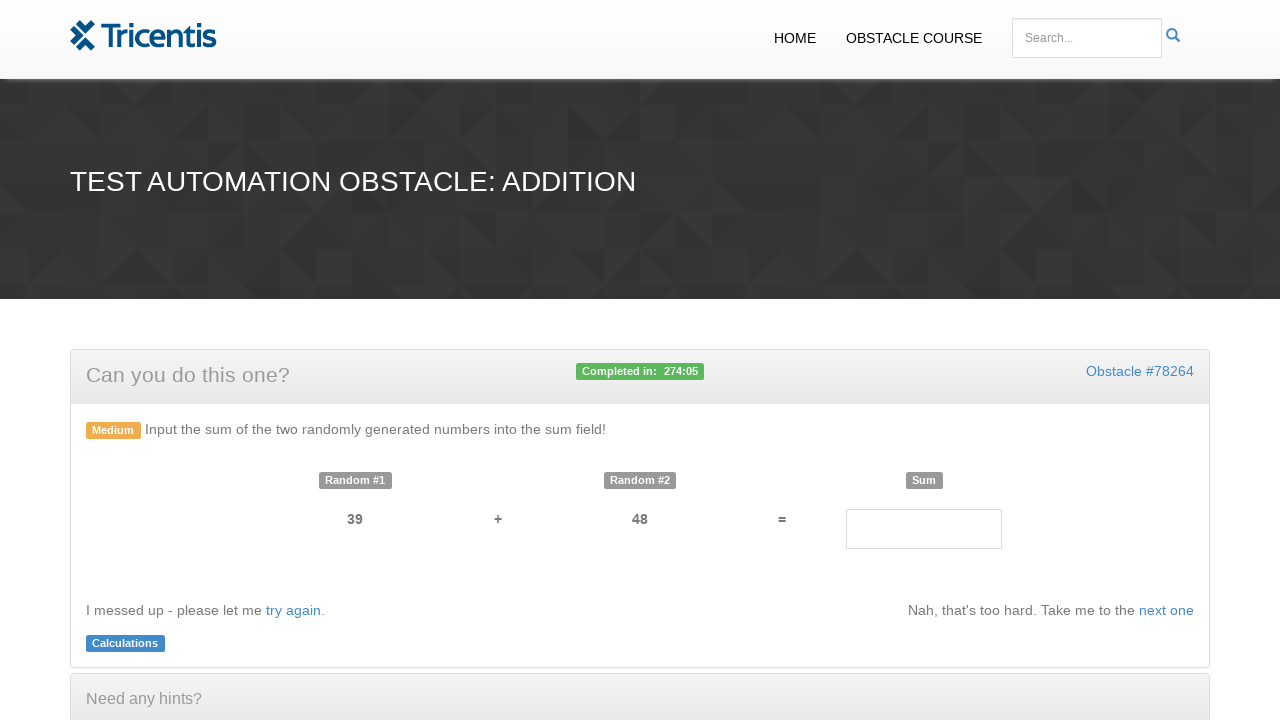

Entered sum of 39 + 48 = 87 into result field on #result
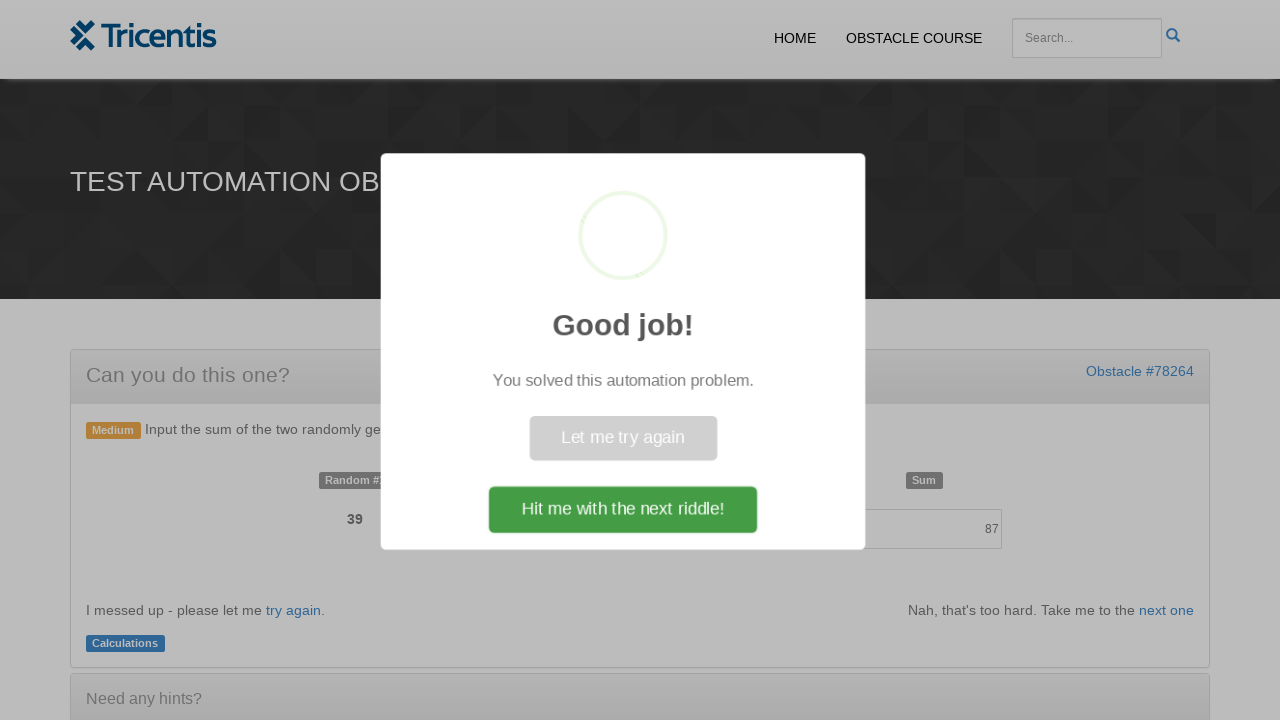

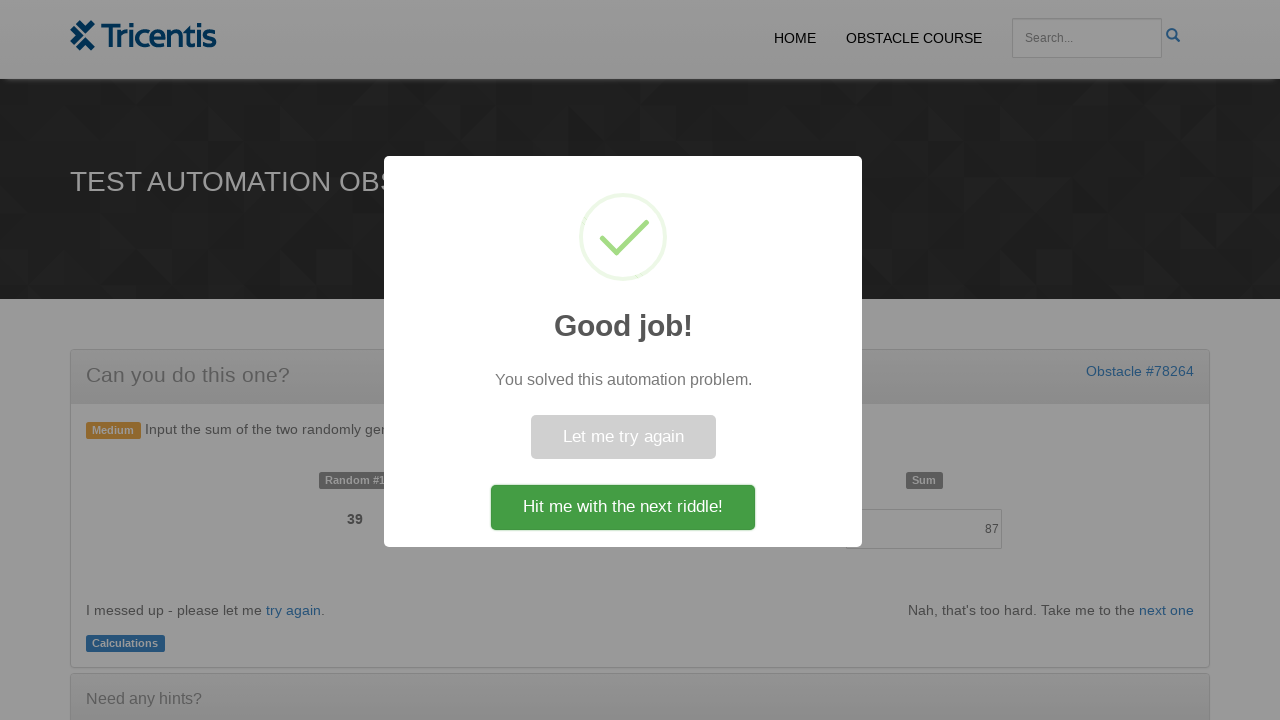